Tests adding a todo item to a sample todo application by entering text in the input field and pressing Enter, then verifying the todo was added.

Starting URL: https://lambdatest.github.io/sample-todo-app/

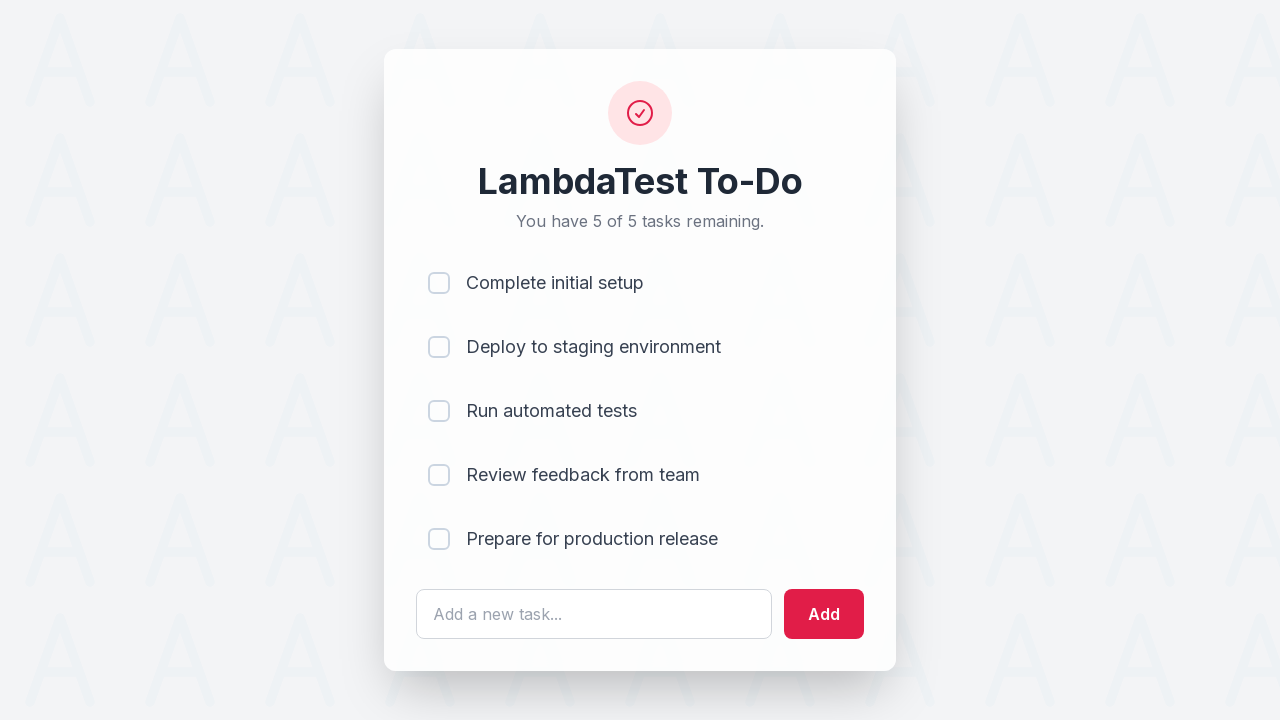

Filled todo input field with 'Learn Selenium' on #sampletodotext
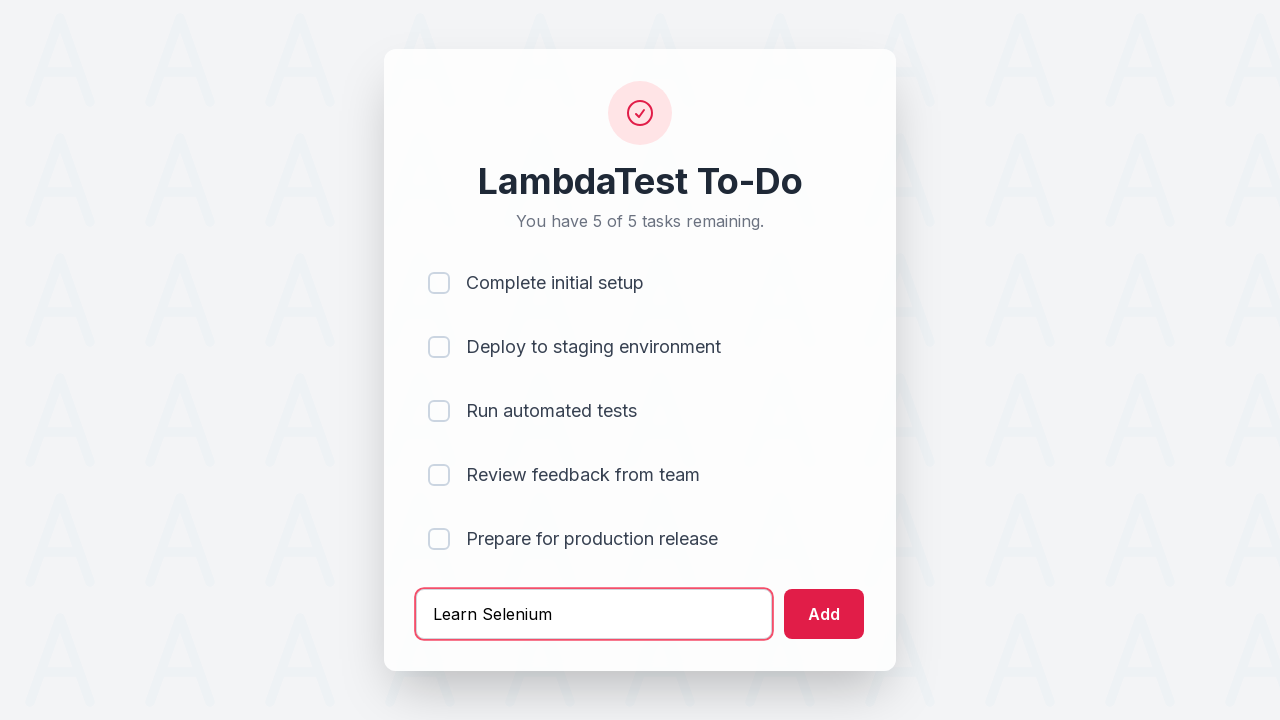

Pressed Enter to submit the new todo item on #sampletodotext
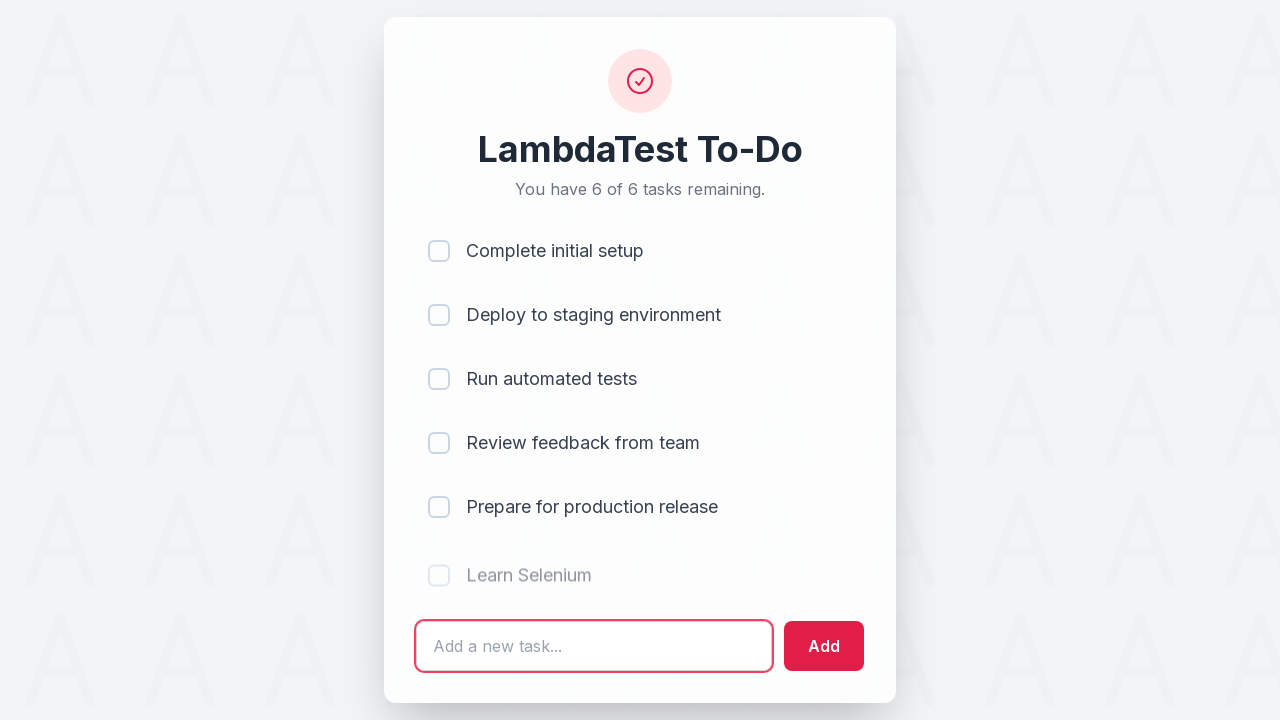

Waited for new todo item to appear in the list
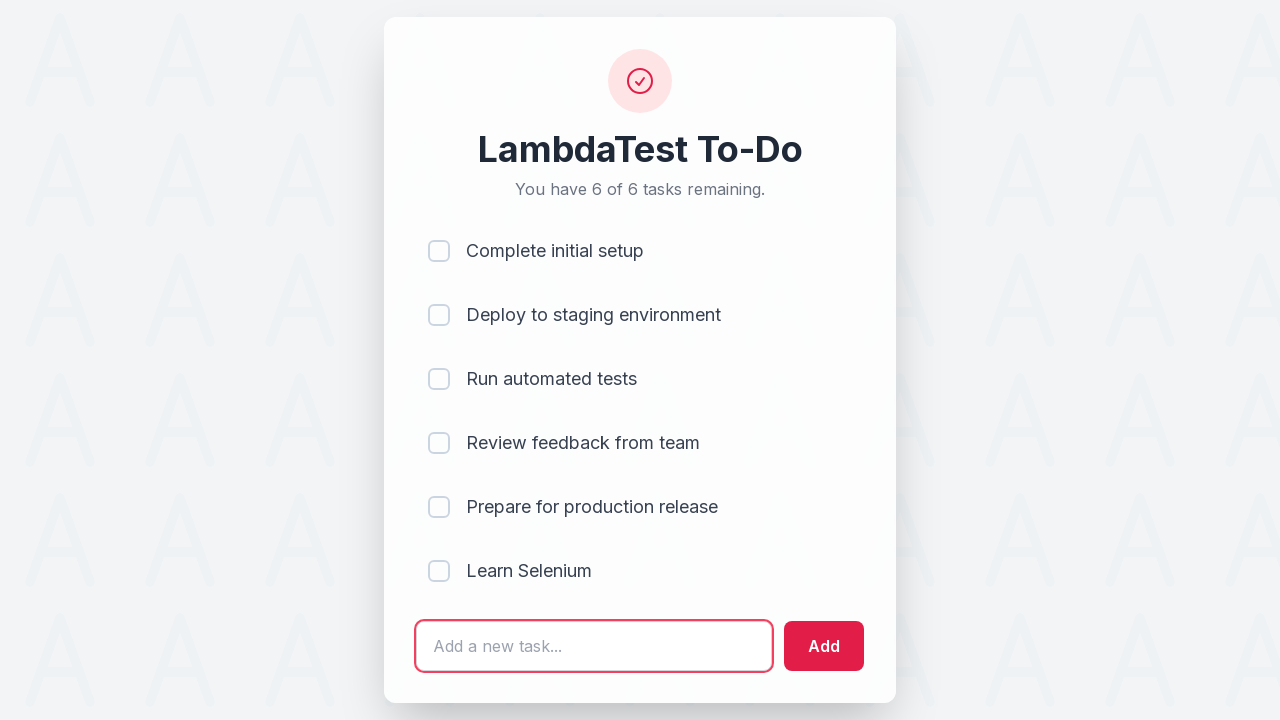

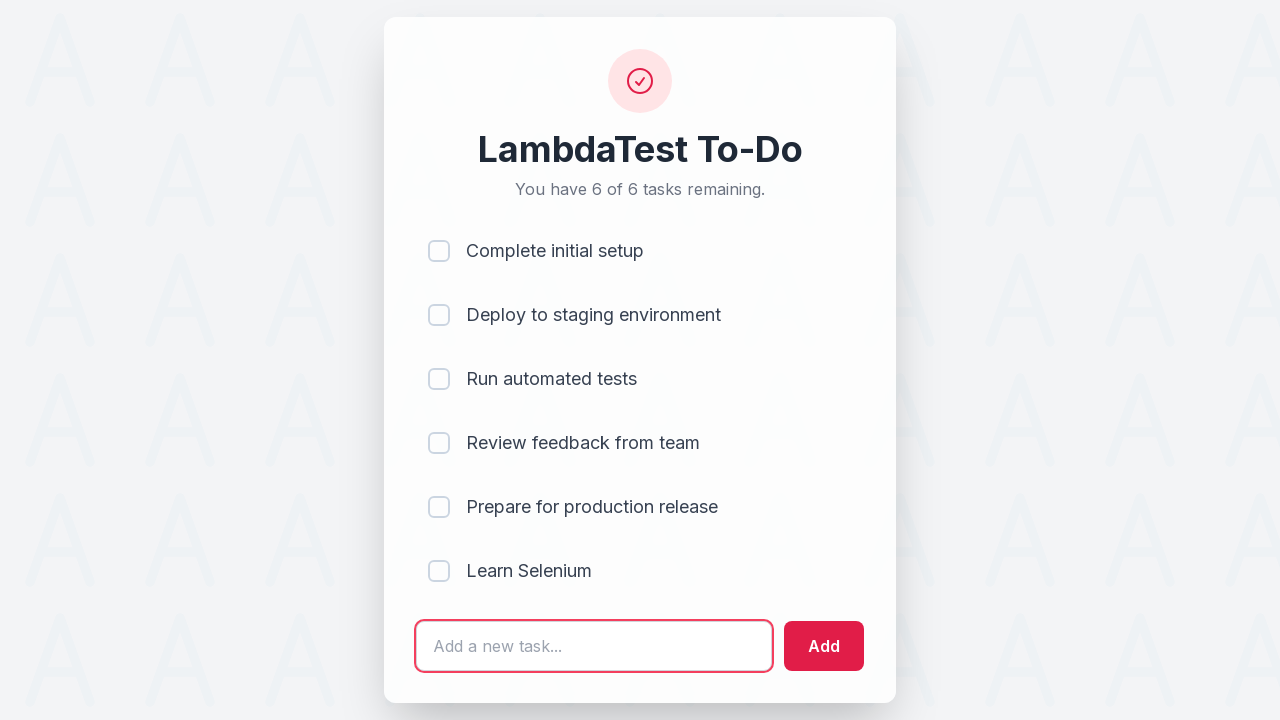